Tests right-click context menu functionality by performing a context click on a hot-spot element and verifying the alert message that appears

Starting URL: https://the-internet.herokuapp.com/

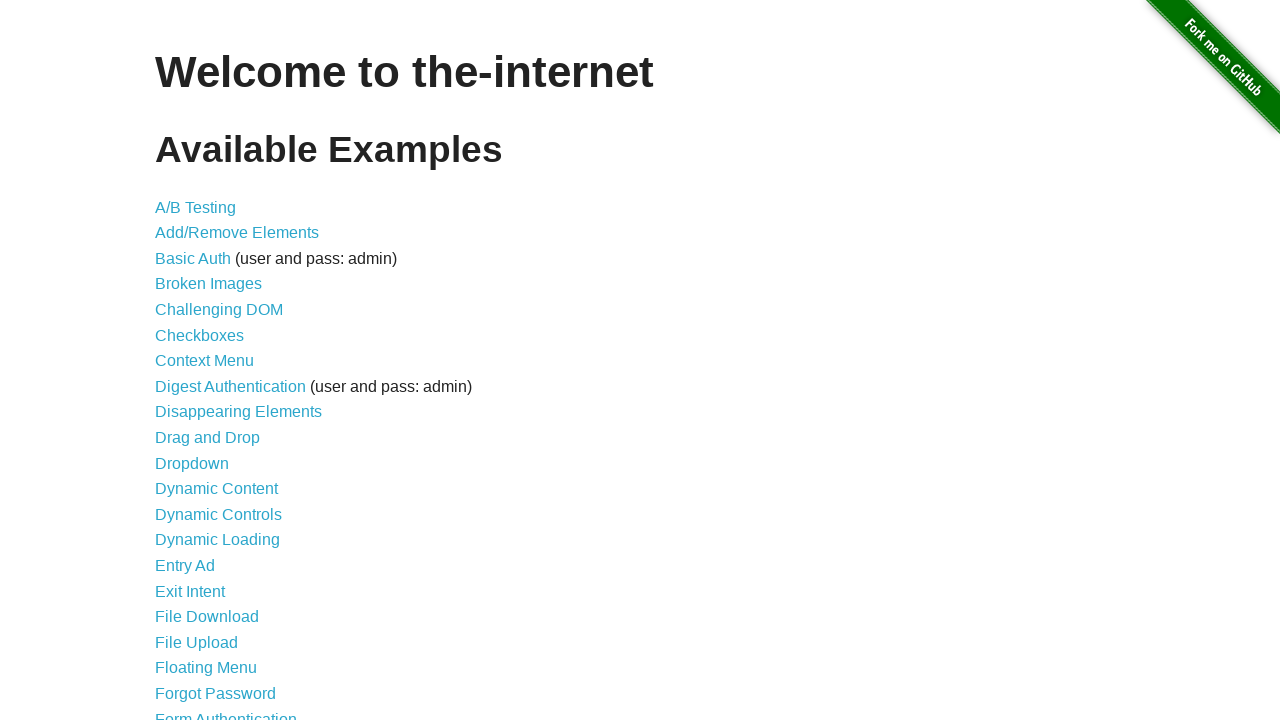

Clicked on Context Menu link at (204, 361) on text=Context Menu
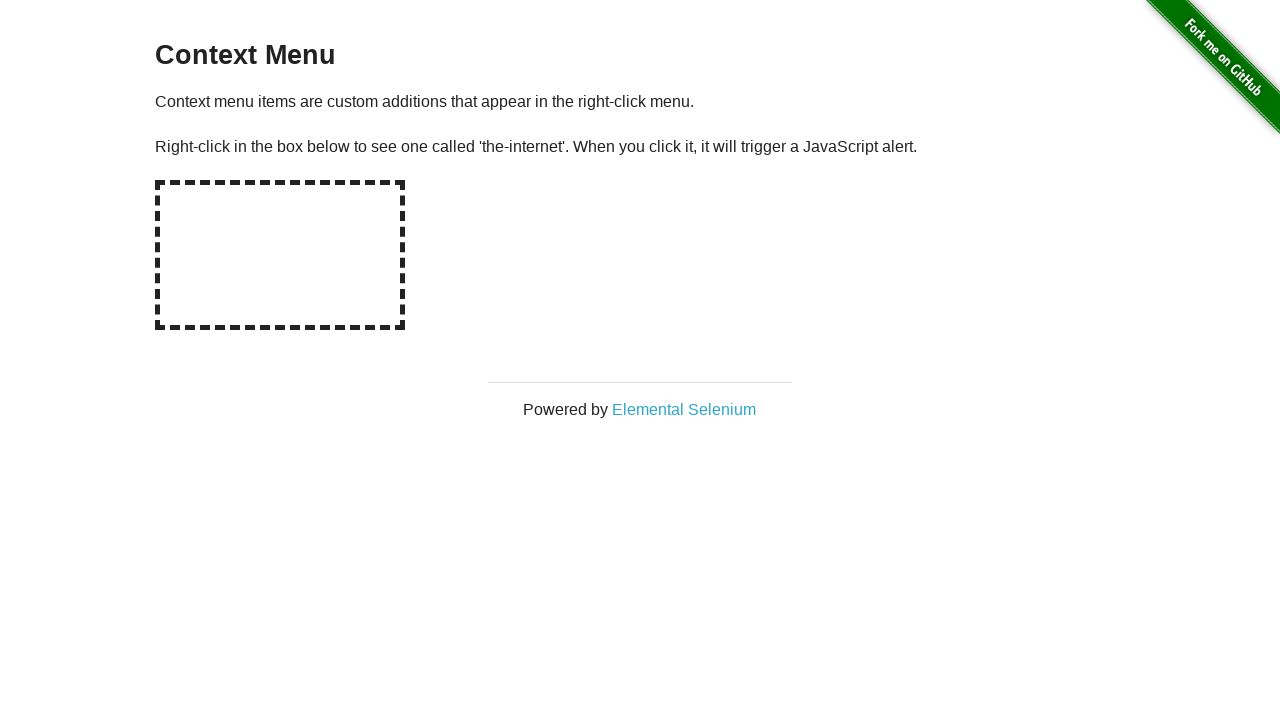

Right-clicked on hot-spot element at (280, 255) on #hot-spot
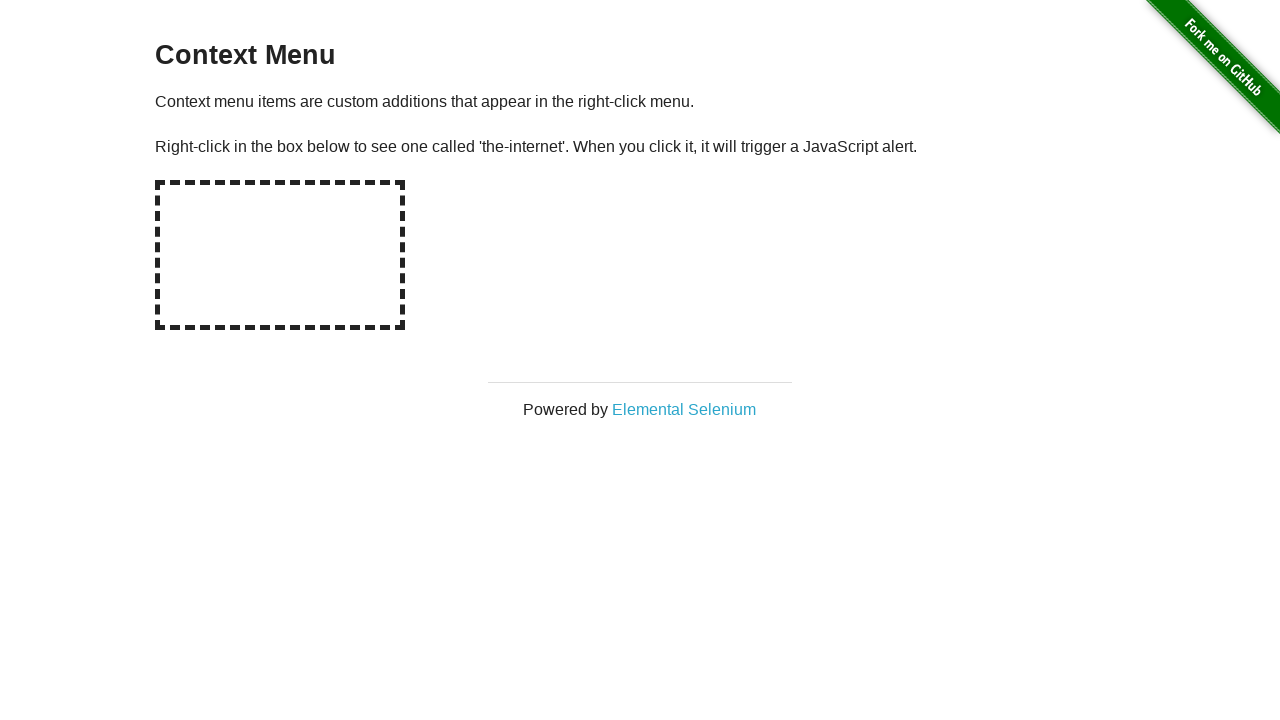

Set up dialog handler to accept alerts
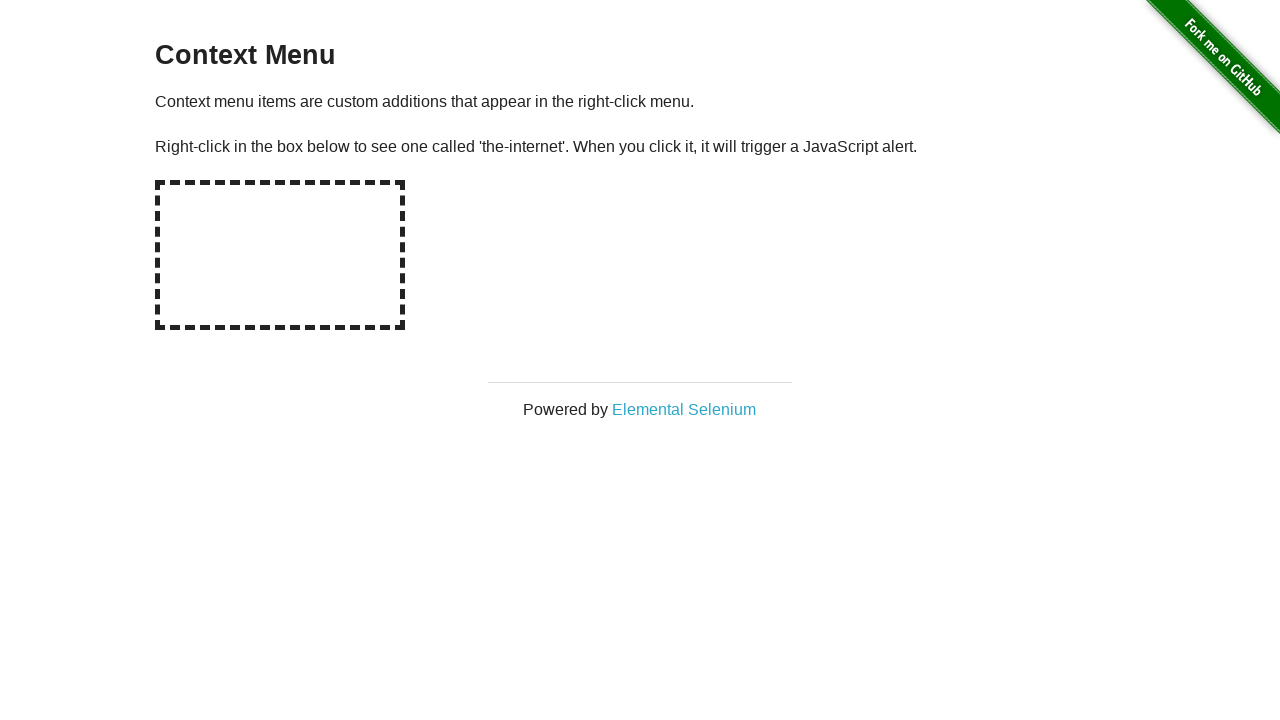

Right-clicked on hot-spot element again to verify alert functionality at (280, 255) on #hot-spot
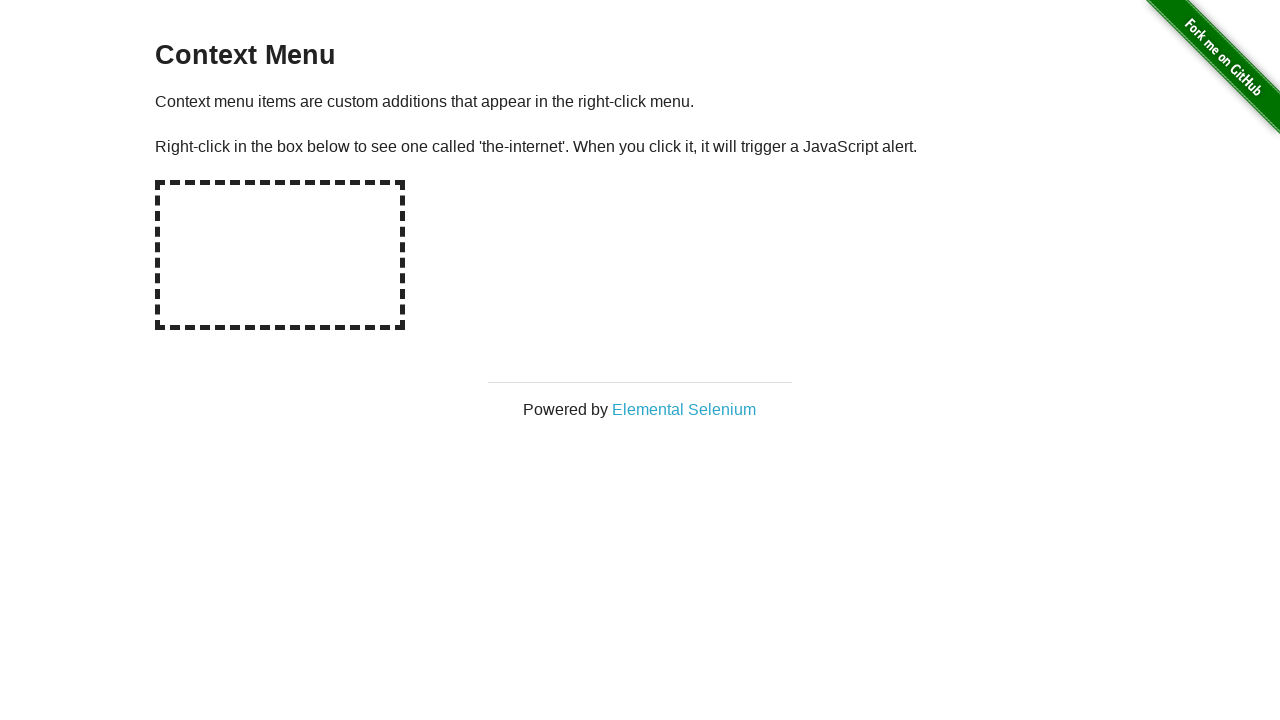

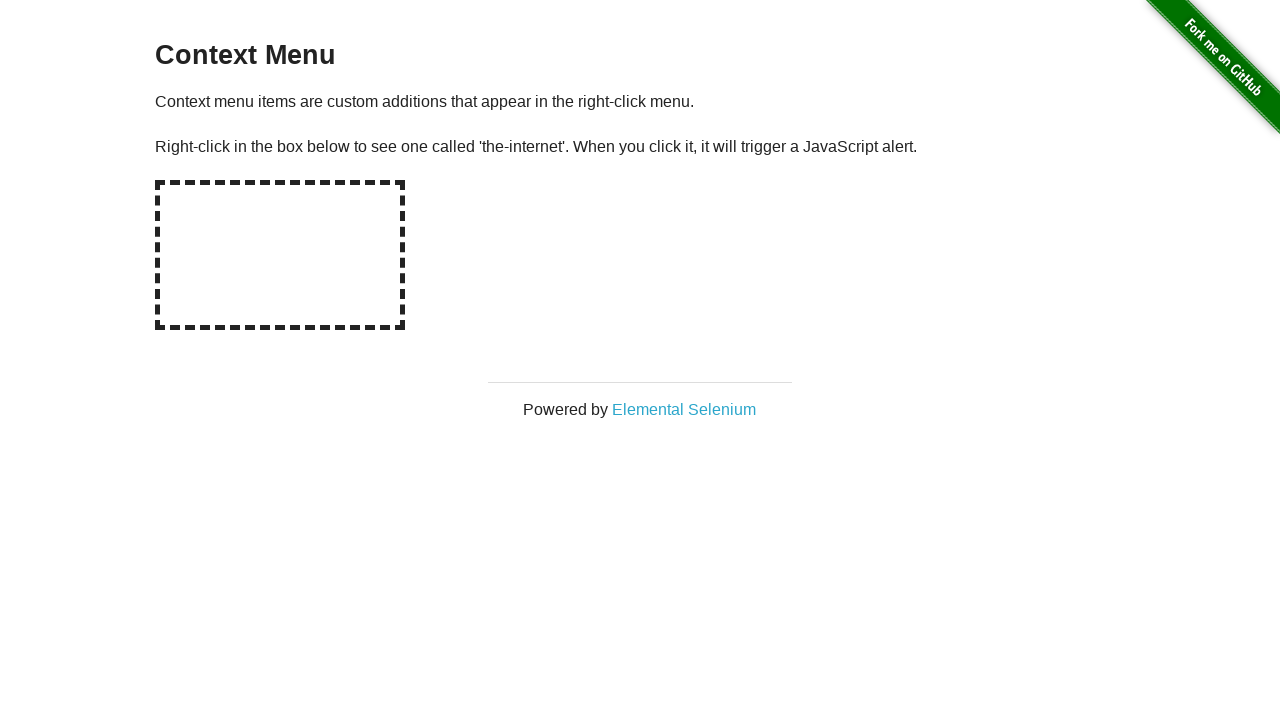